Tests different button interaction types on a demo page including double-click, right-click (context click), and regular click actions

Starting URL: https://demoqa.com/buttons

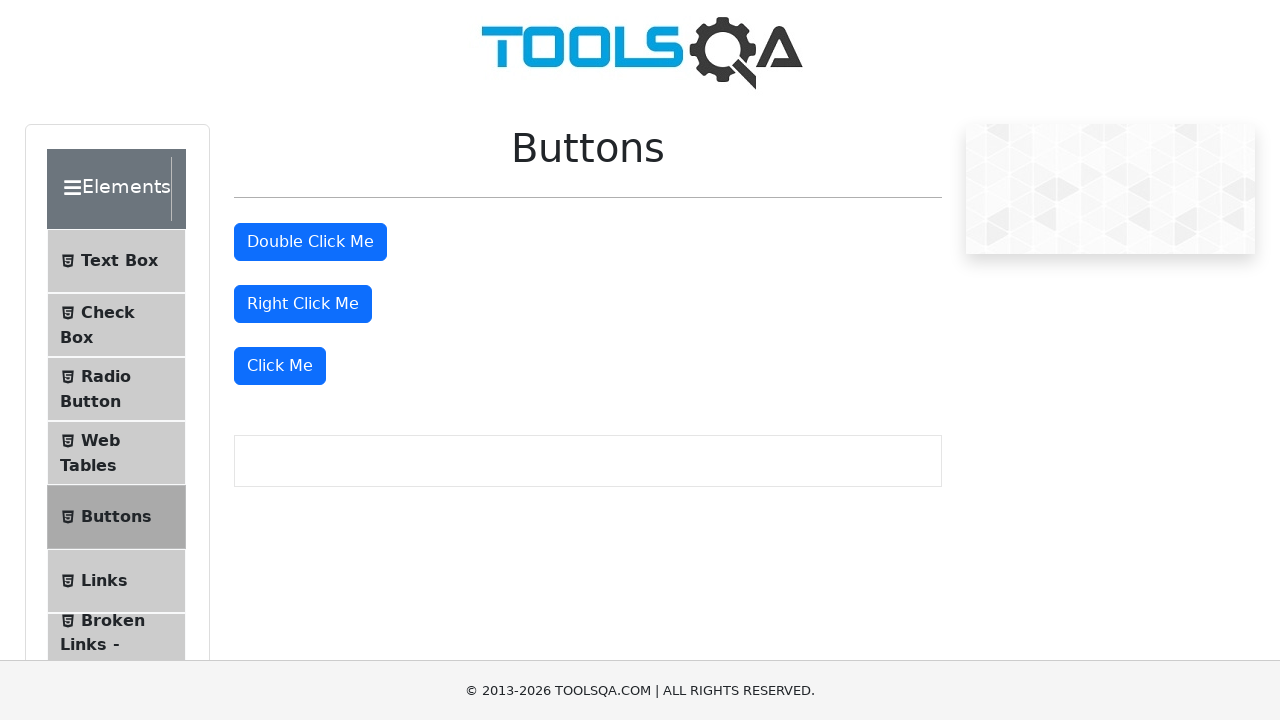

Double-clicked the double click button at (310, 242) on #doubleClickBtn
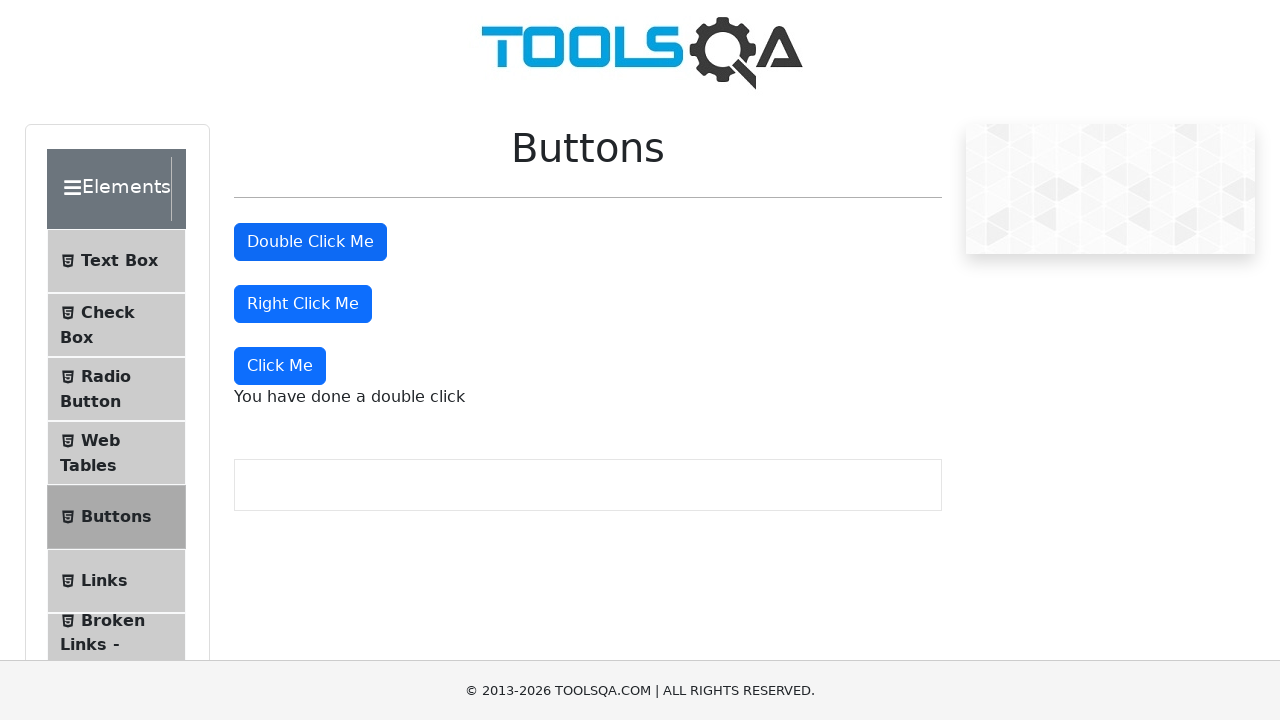

Right-clicked (context clicked) the right click button at (303, 304) on #rightClickBtn
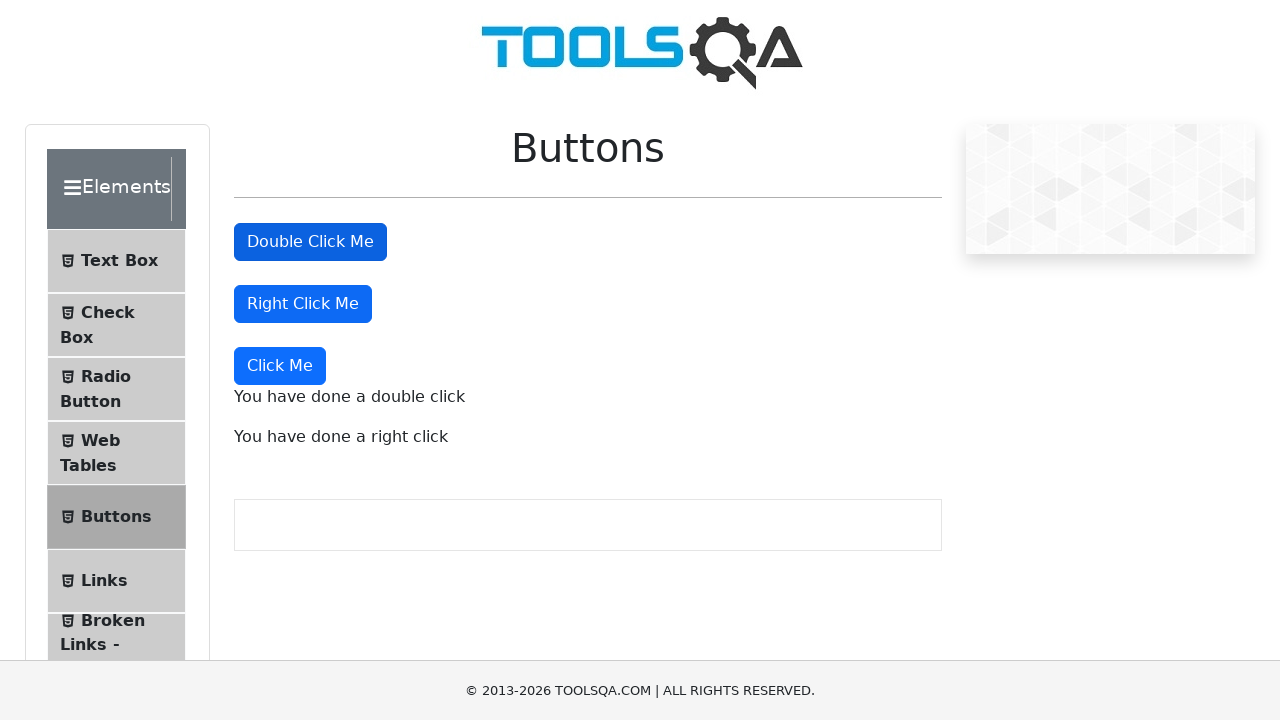

Clicked the 'Click Me' button at (280, 366) on xpath=//button[text()='Click Me']
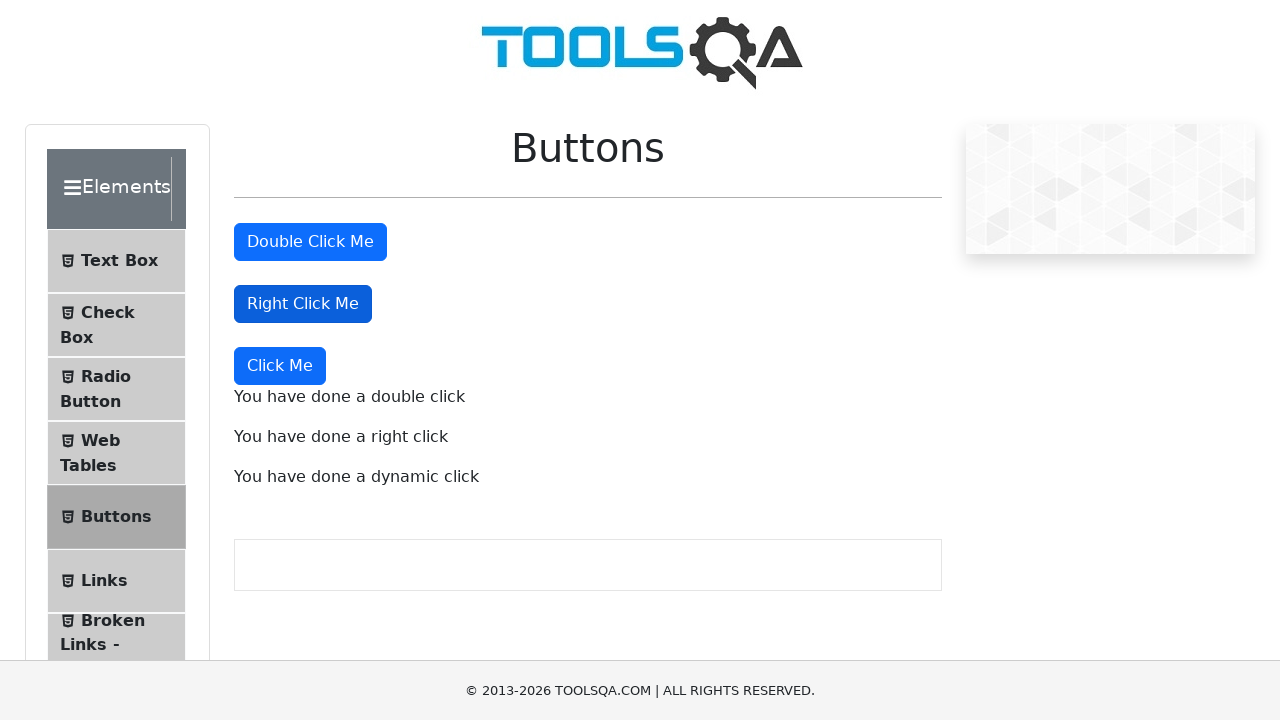

Waited 1 second for actions to complete
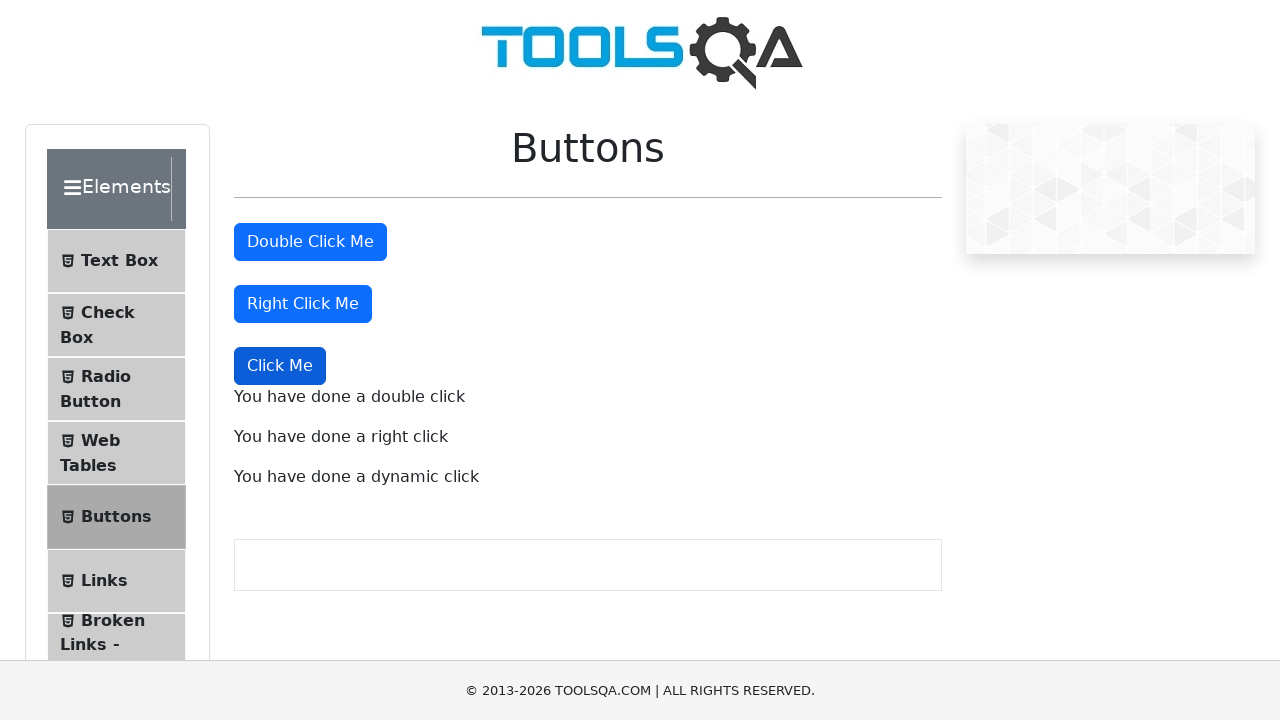

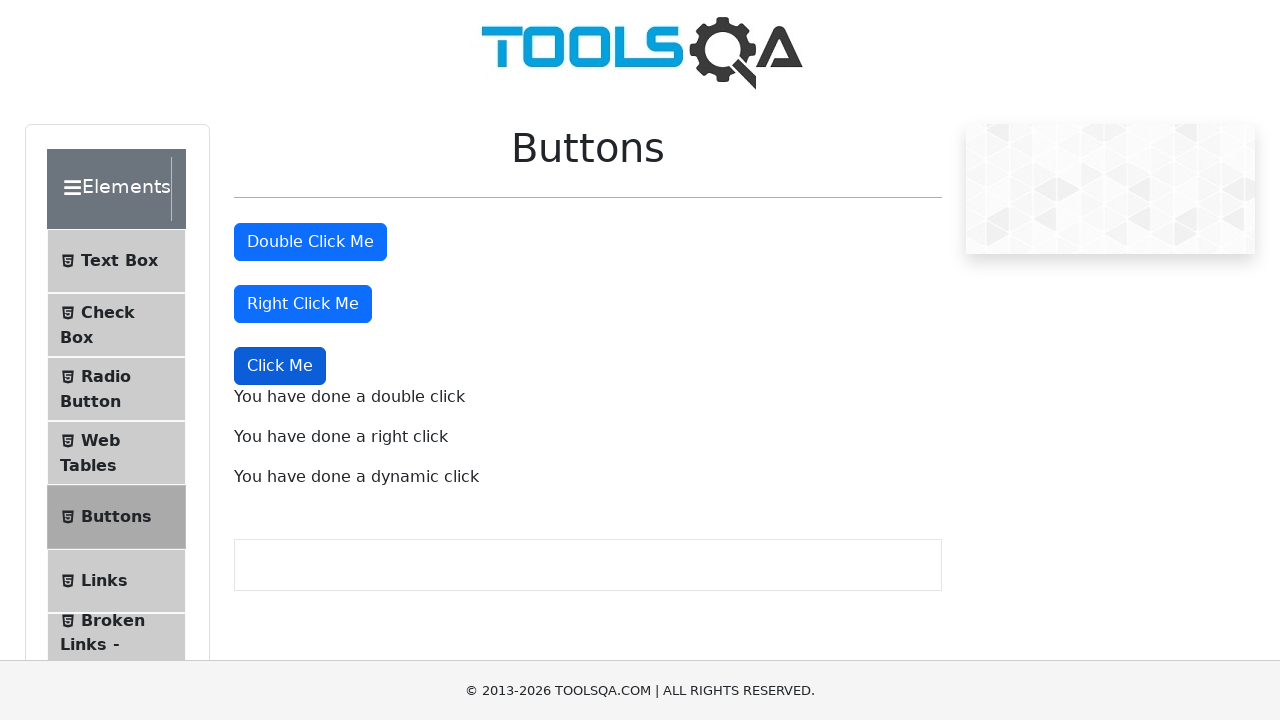